Sets a custom viewport size and navigates to the practice page

Starting URL: https://practice.cydeo.com/

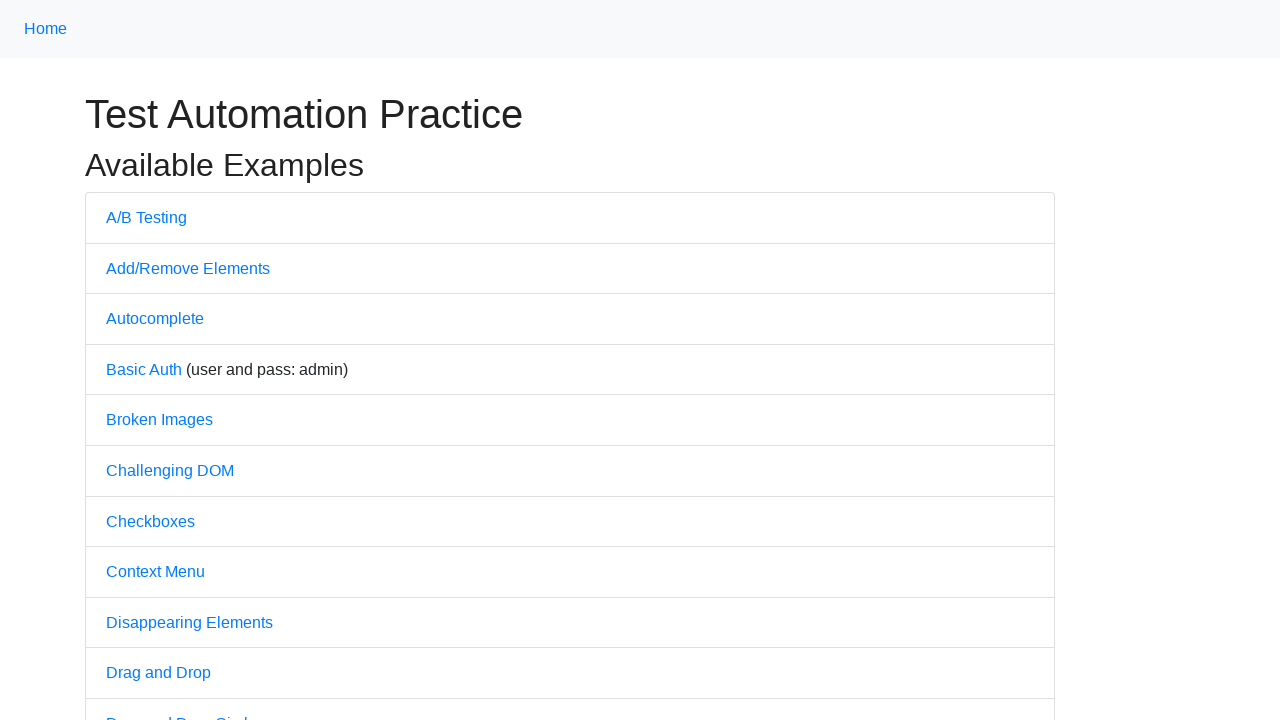

Set custom viewport size to 1900x1200
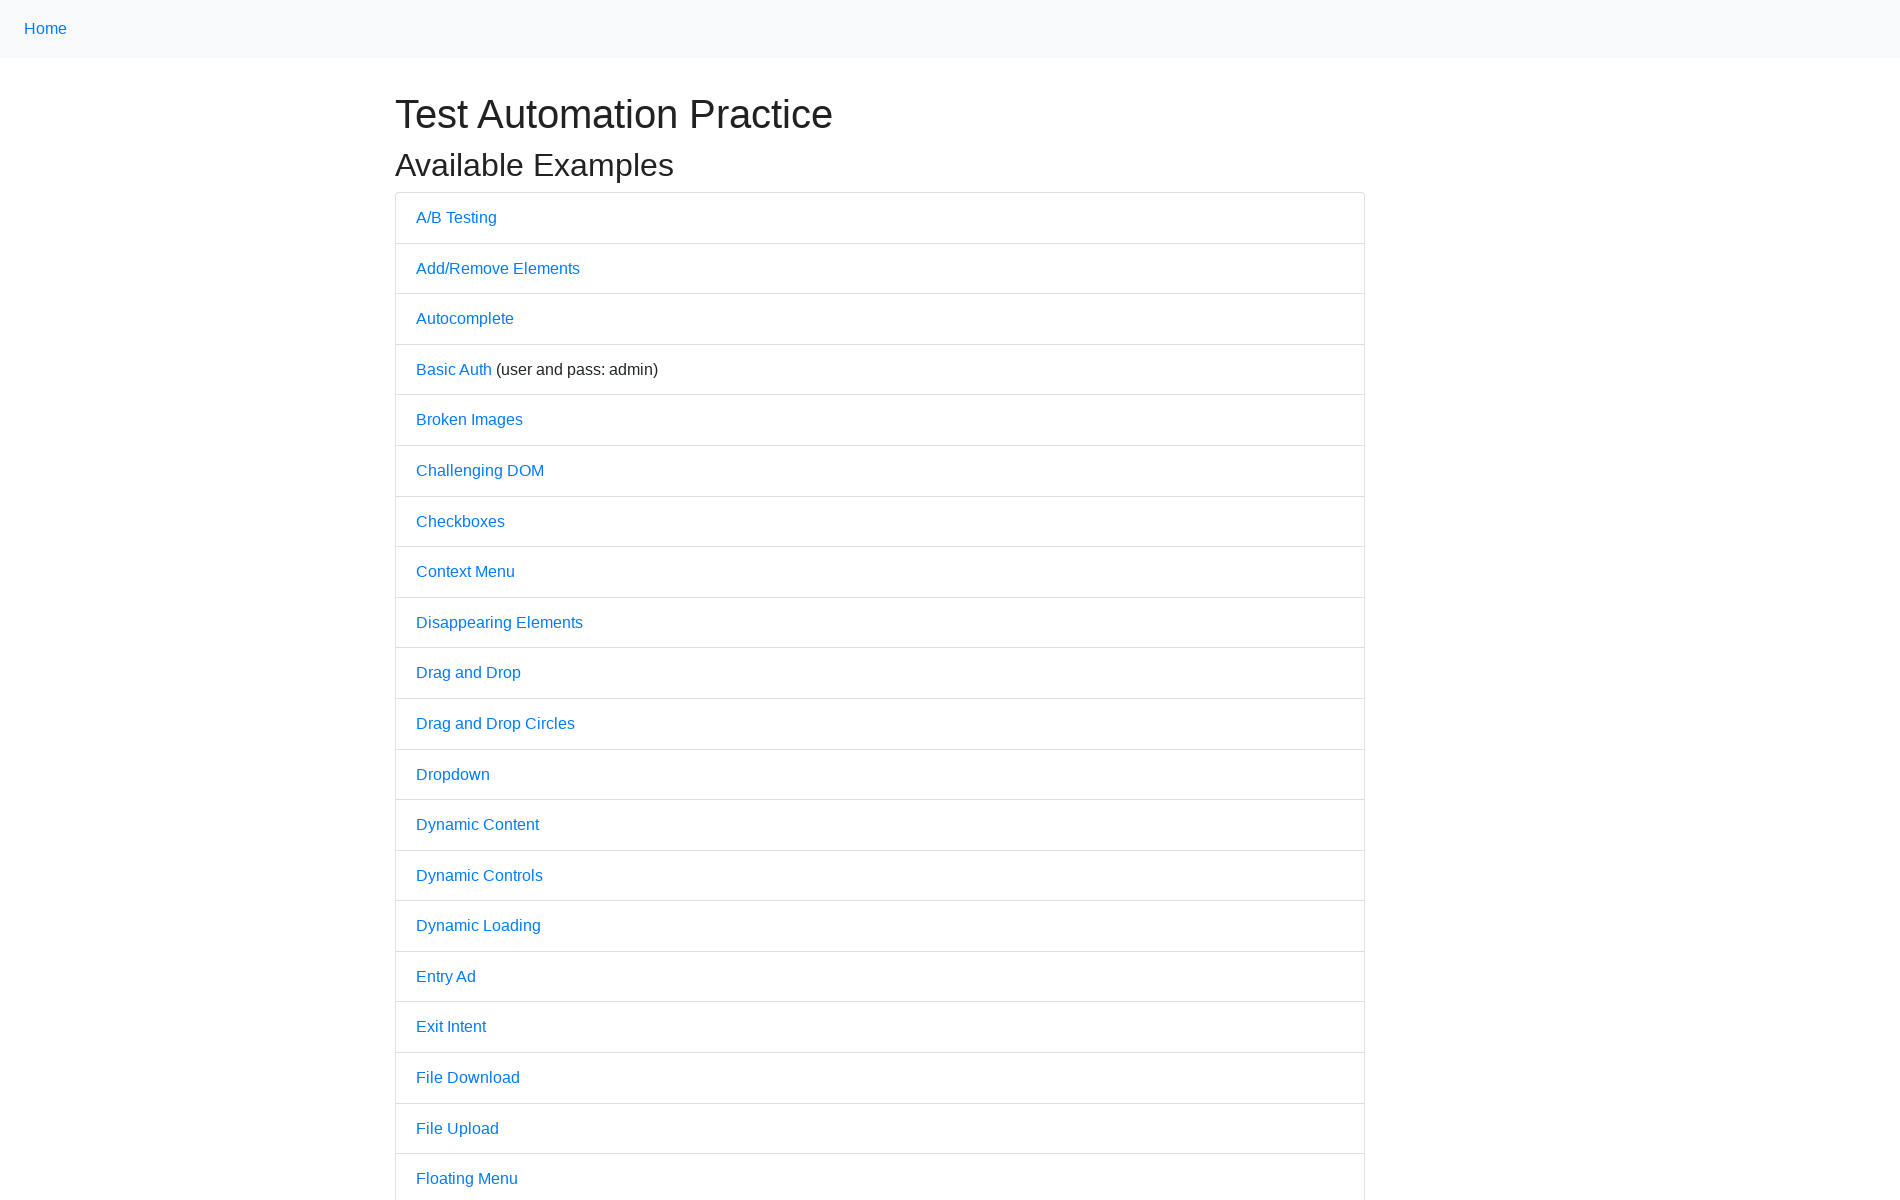

Navigated to practice page at https://practice.cydeo.com/
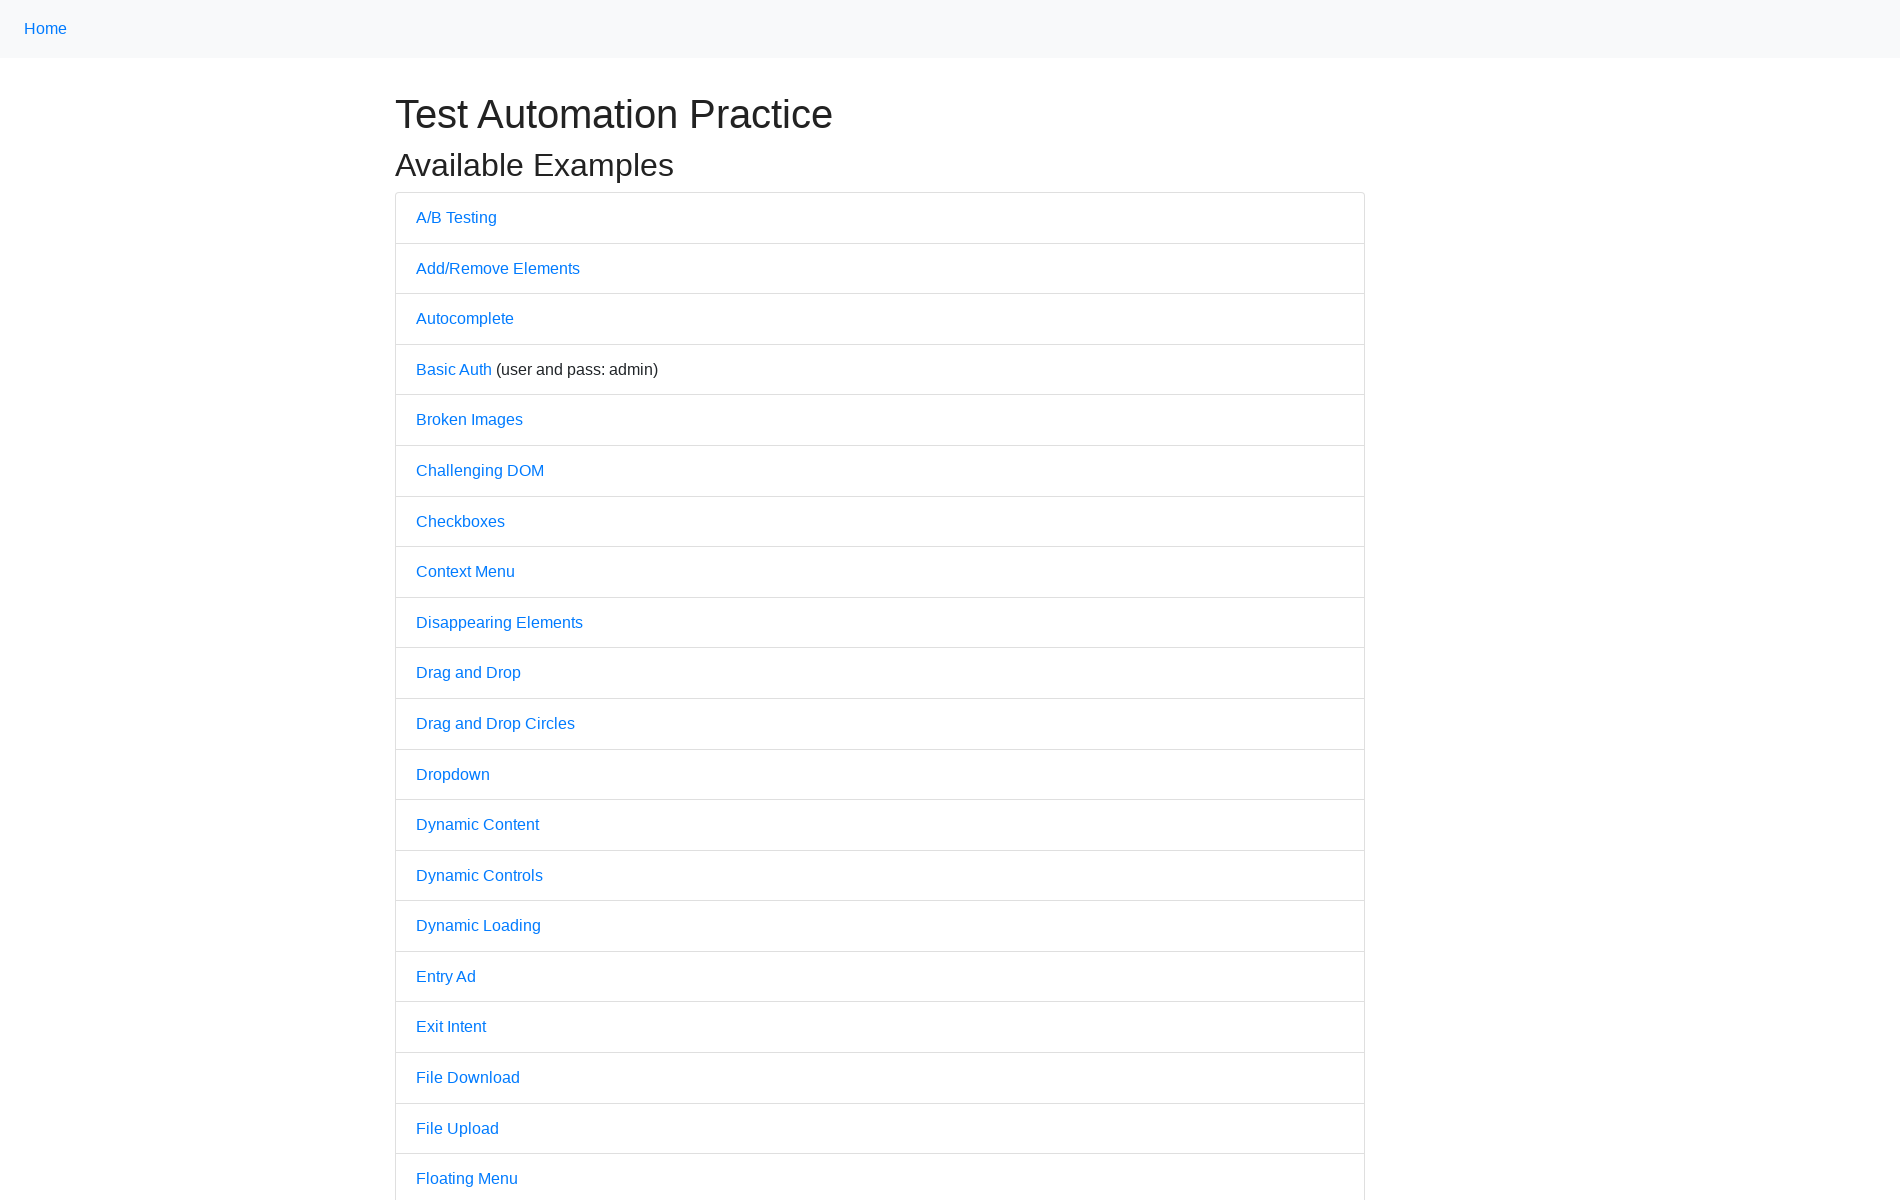

Page loaded with custom viewport size
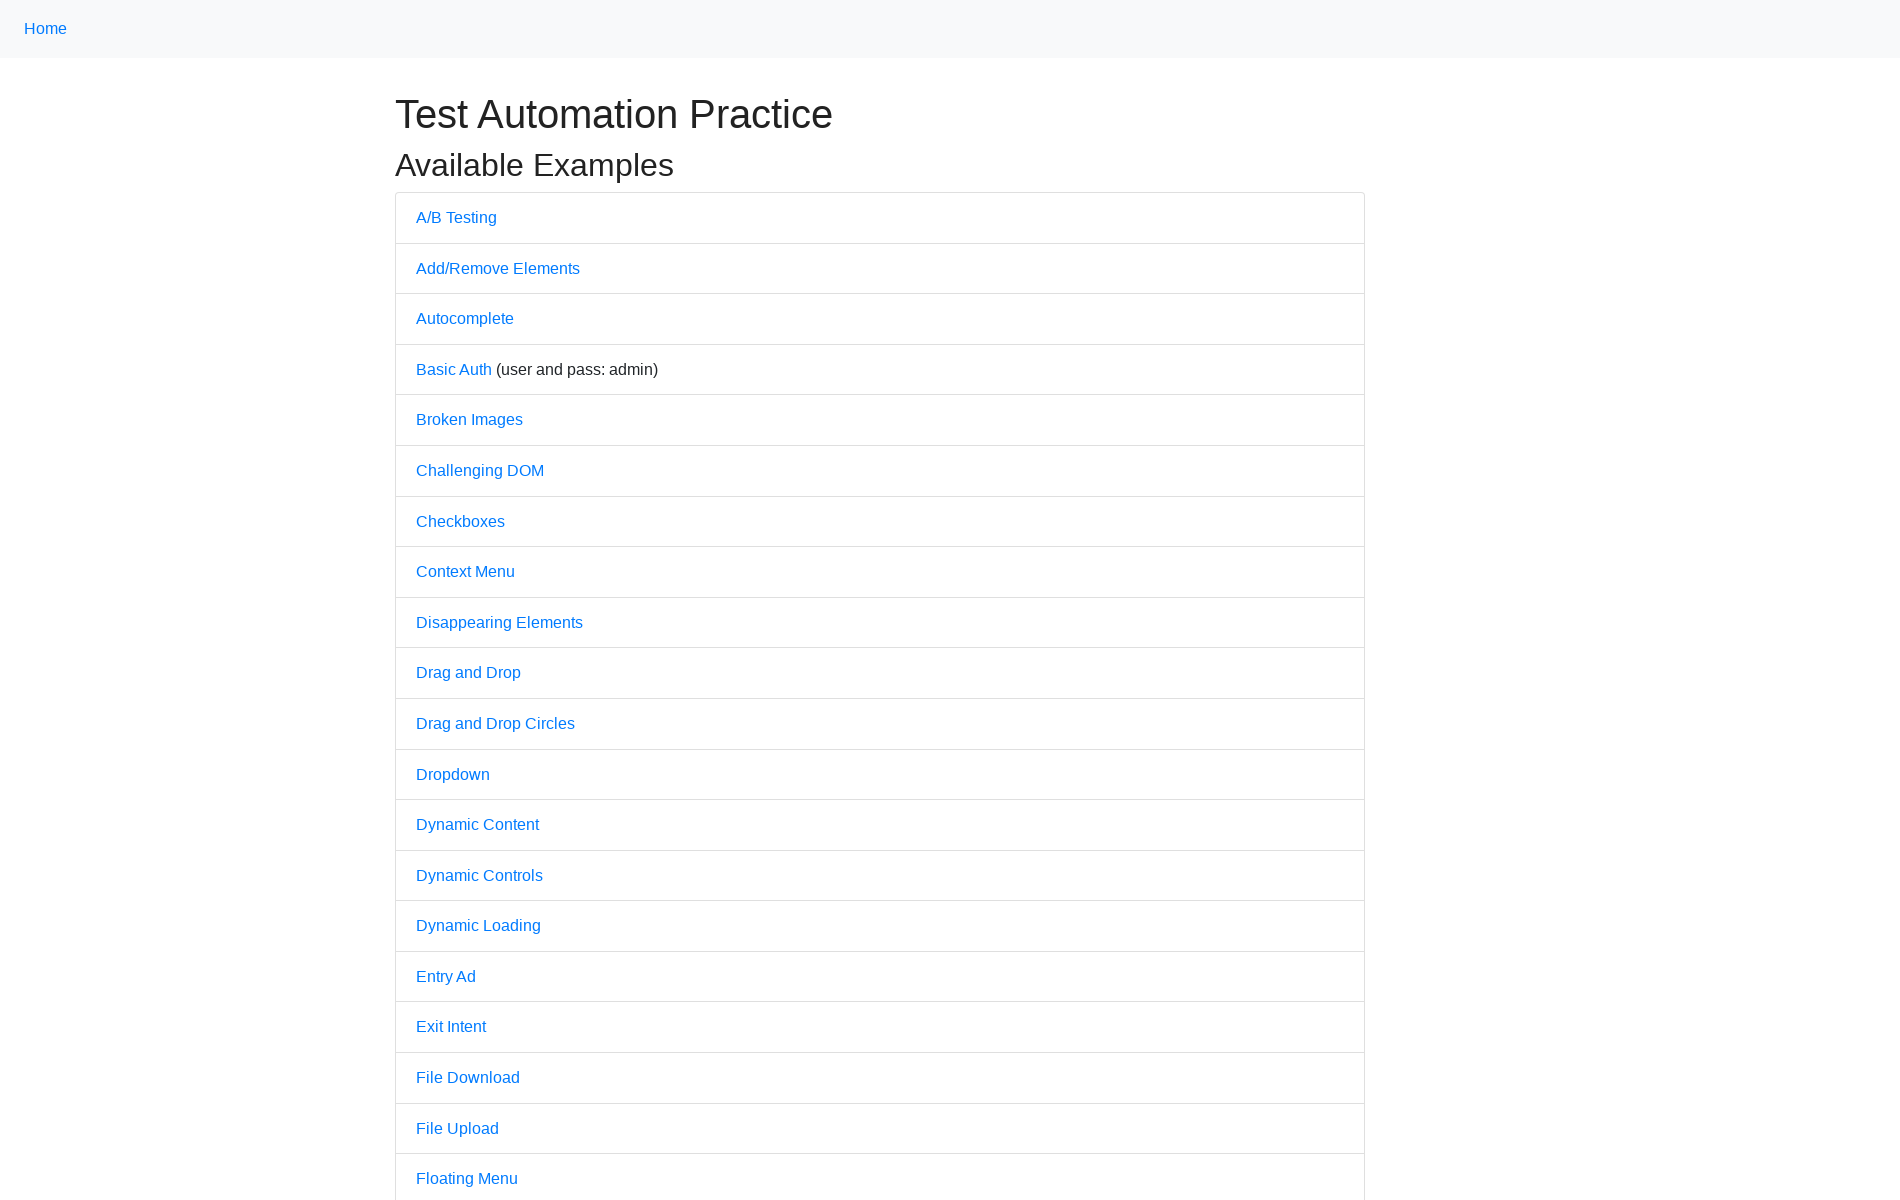

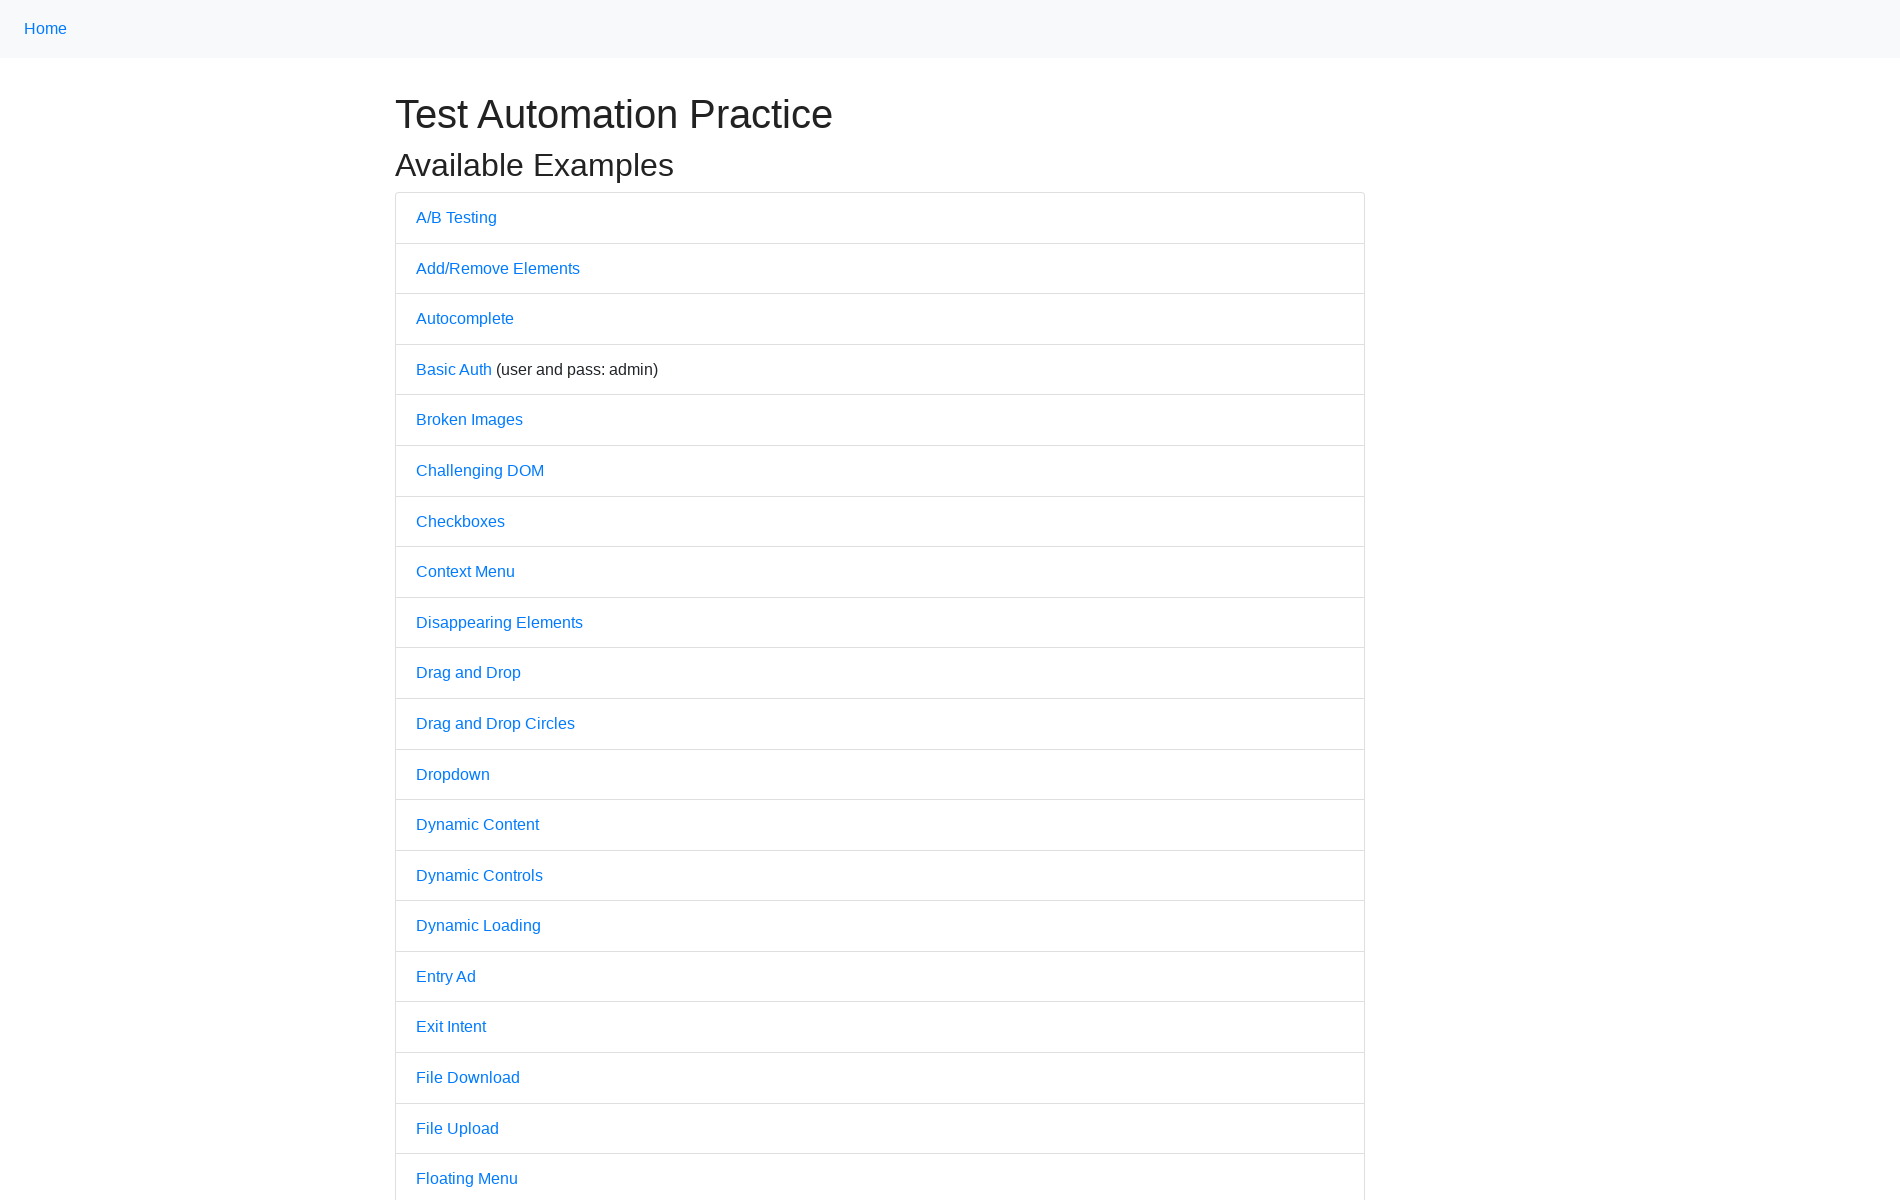